Tests radio button functionality by clicking the "Yes" radio button using JavaScript execution and verifying the selection result is displayed

Starting URL: https://demoqa.com/radio-button

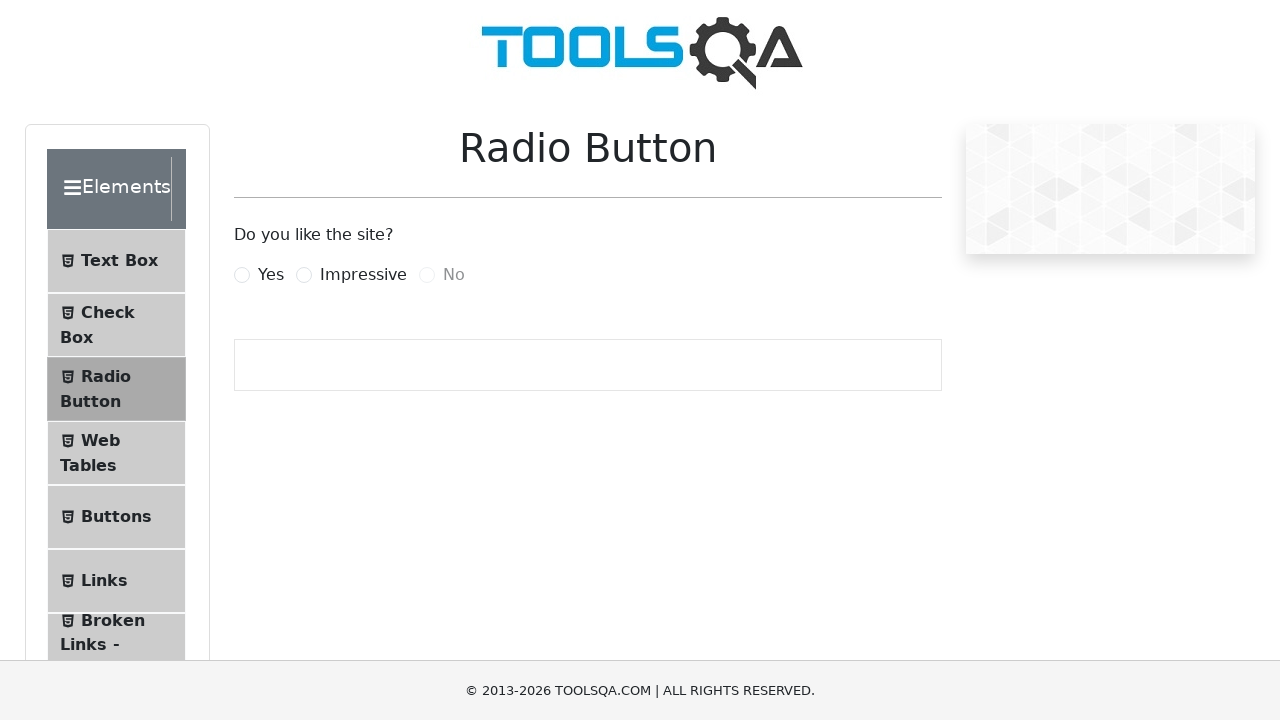

Clicked 'Yes' radio button using JavaScript execution
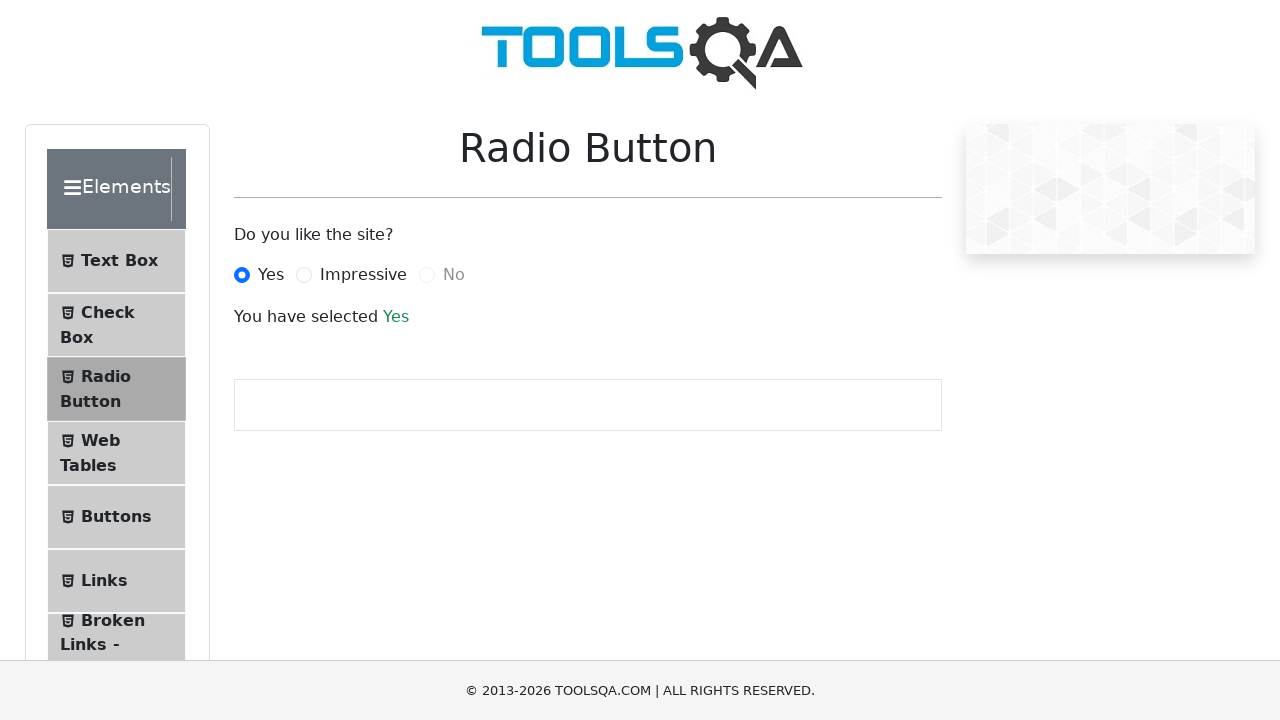

Result text element appeared
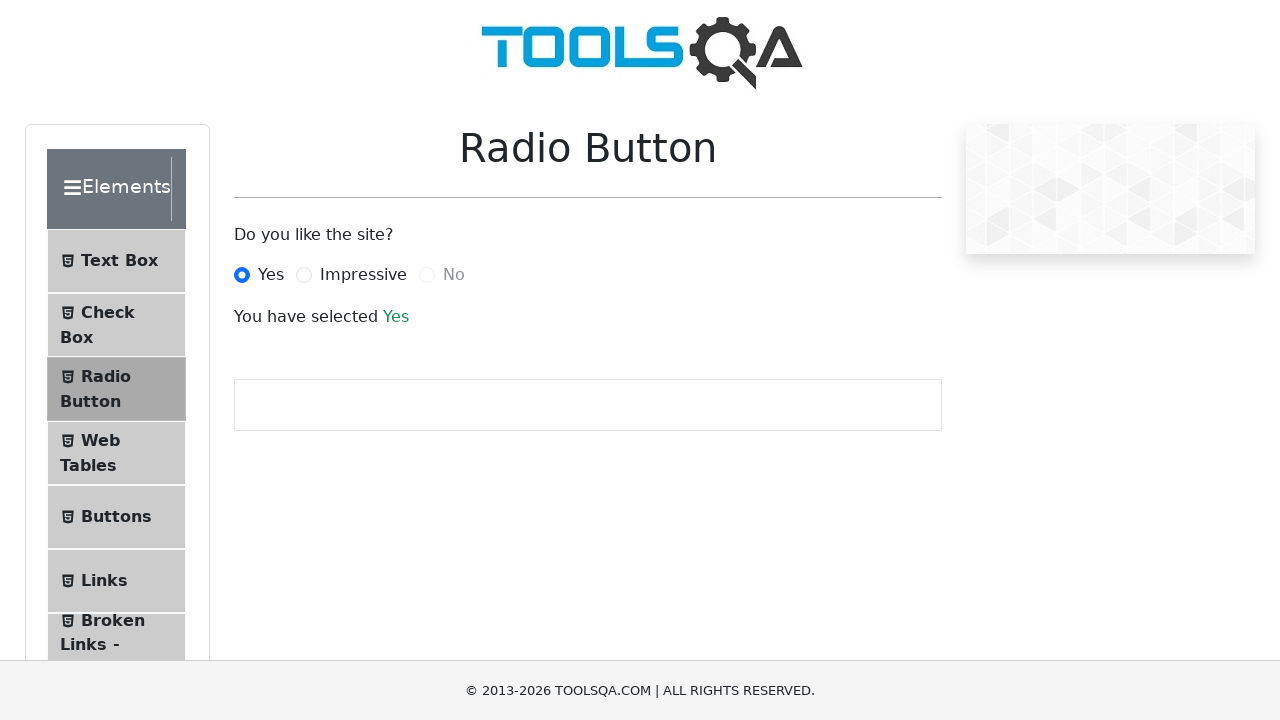

Success message displayed after selecting 'Yes' radio button
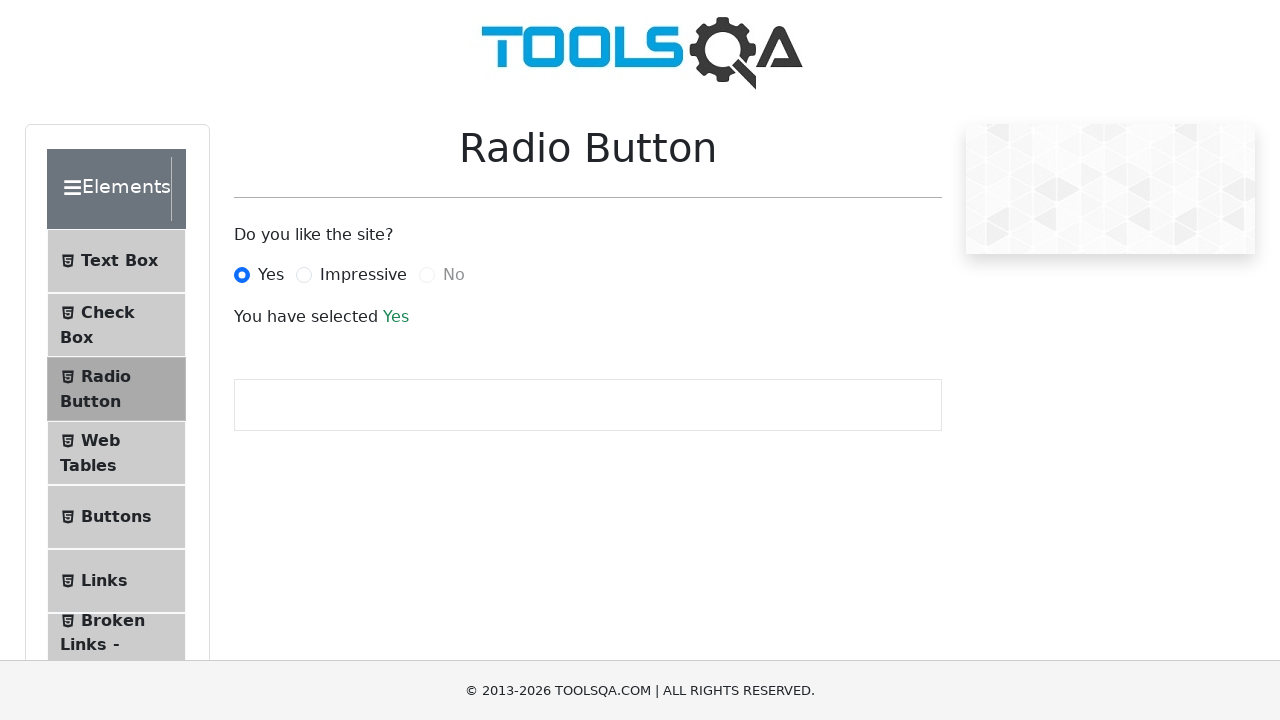

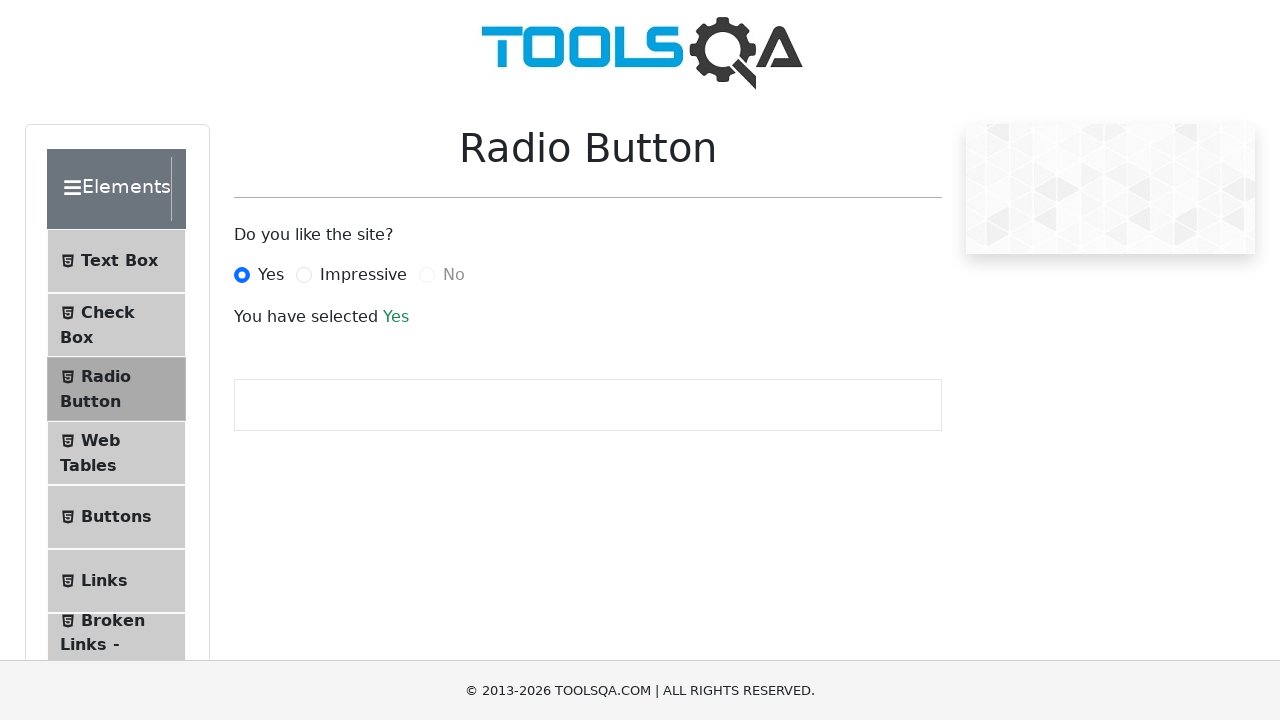